Tests table column selection by finding header columns and all cells in the last column

Starting URL: https://www.w3schools.com/css/css_table.asp

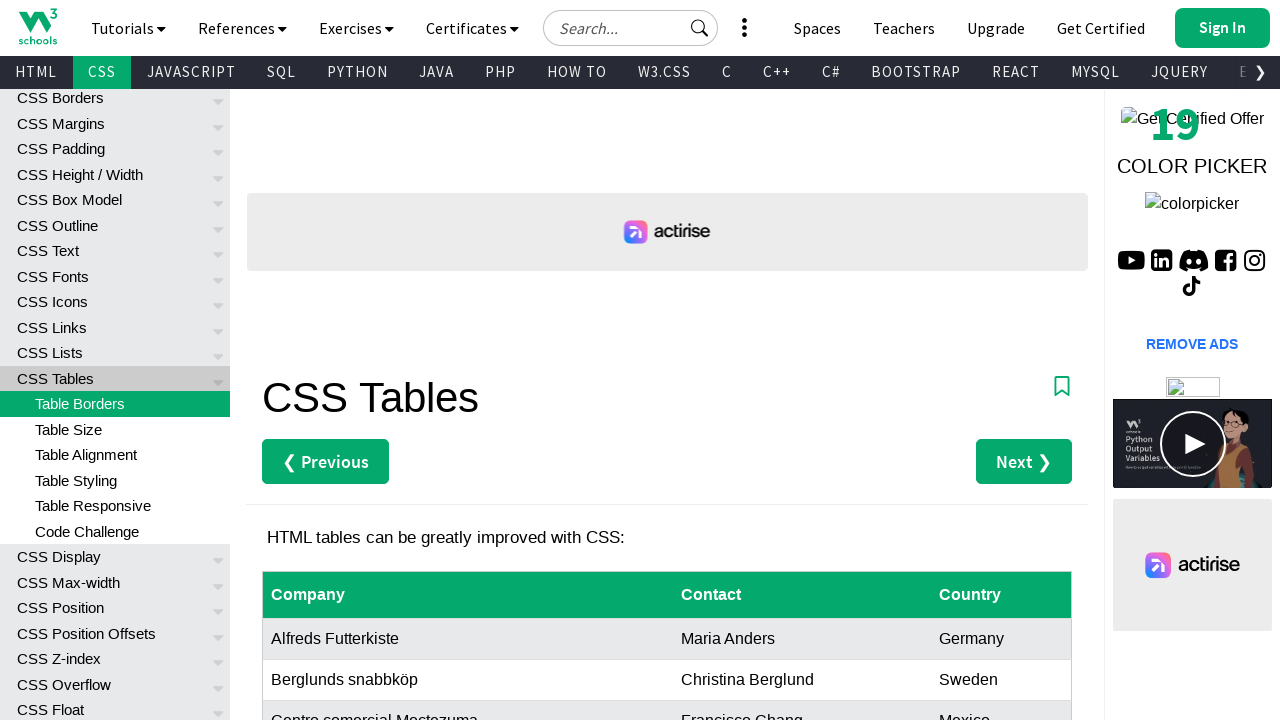

Navigated to W3Schools CSS table page
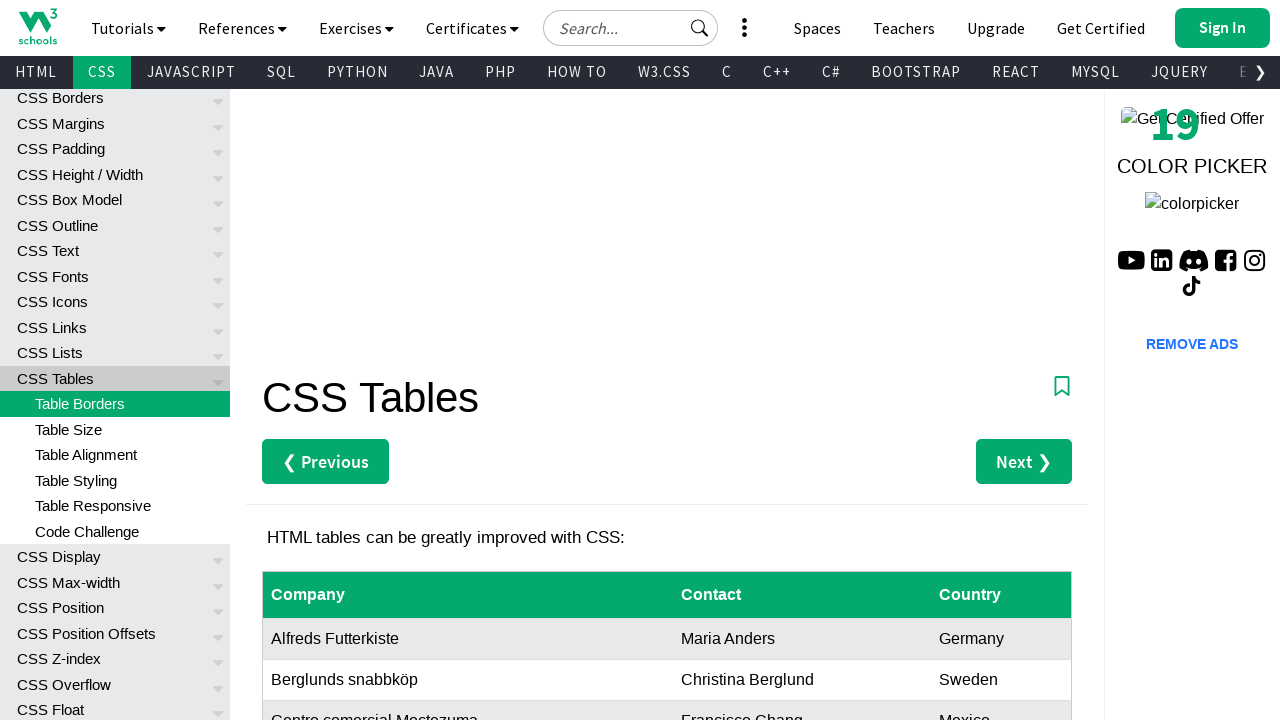

Found all header columns in the customers table
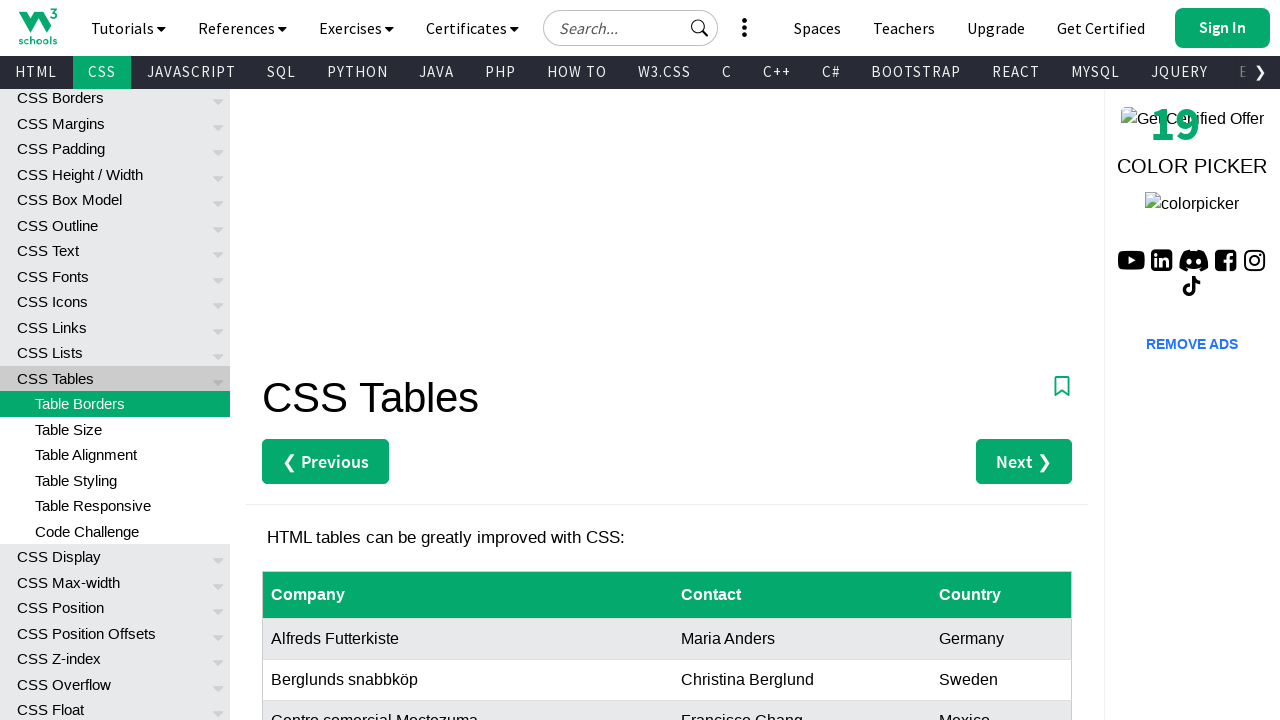

Found all cells in the last column (country column) of the customers table
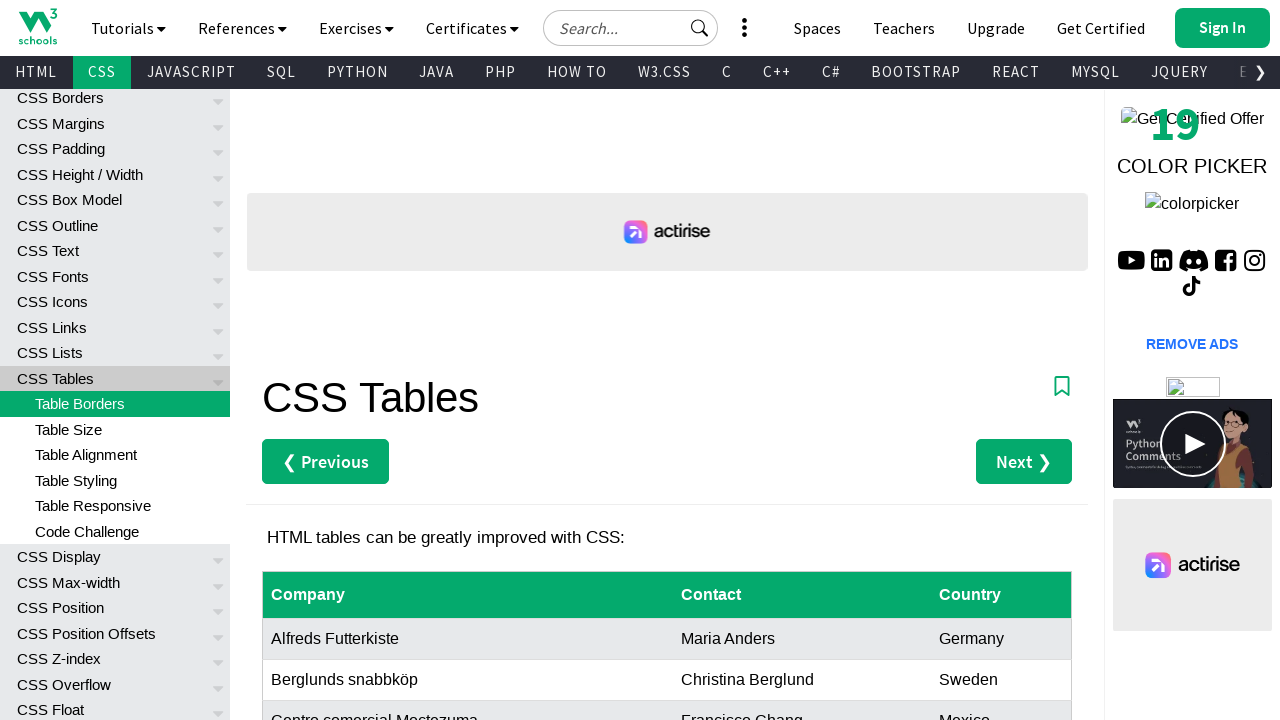

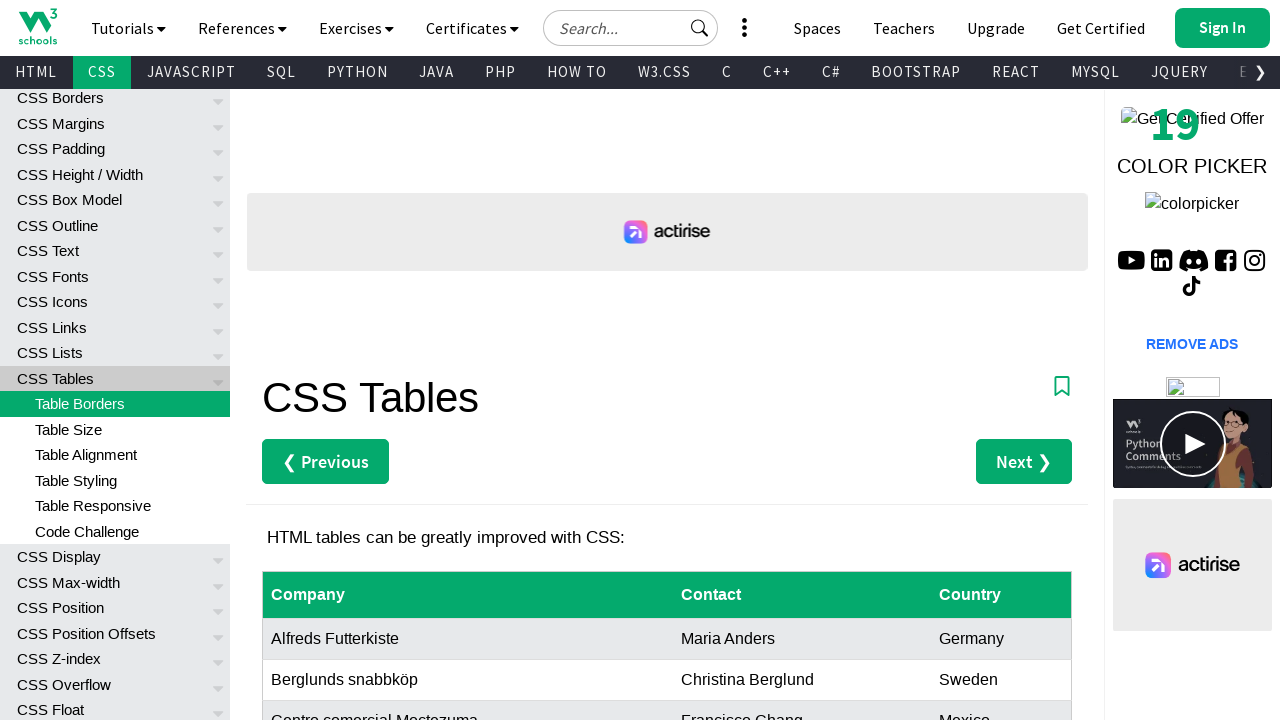